Tests right-click (context menu) functionality on a button element

Starting URL: https://demoqa.com/buttons

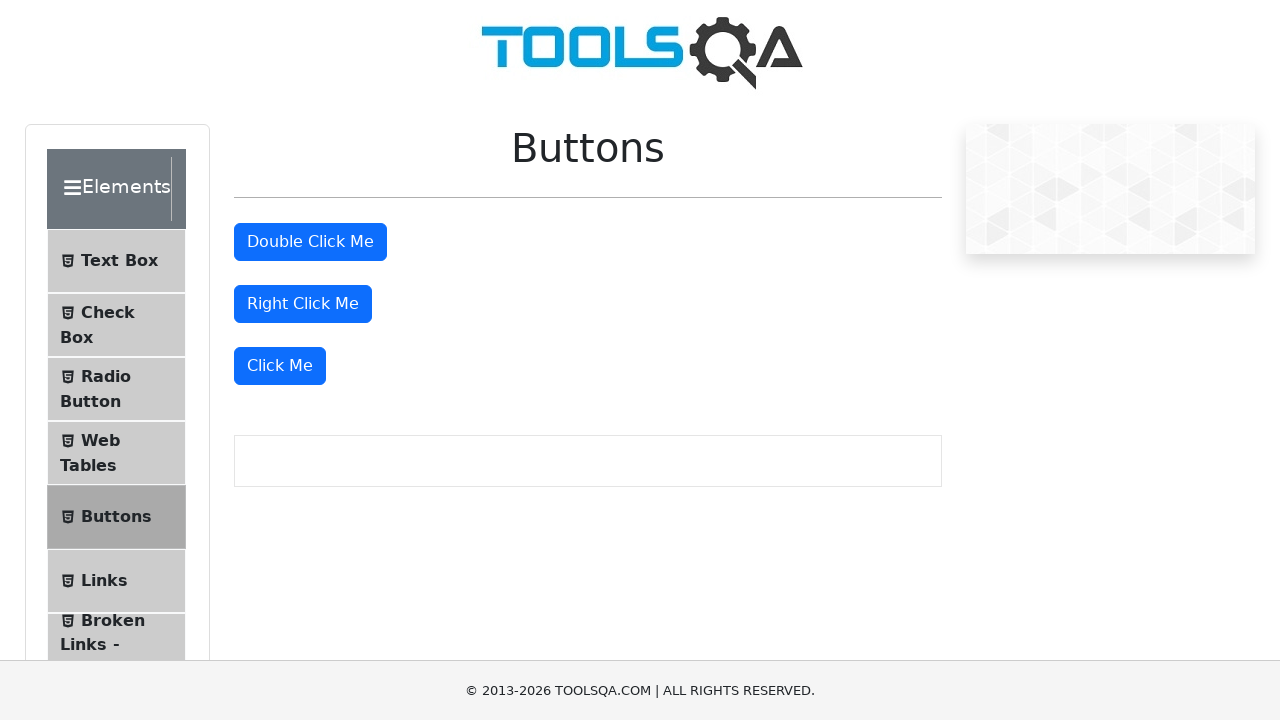

Navigated to https://demoqa.com/buttons
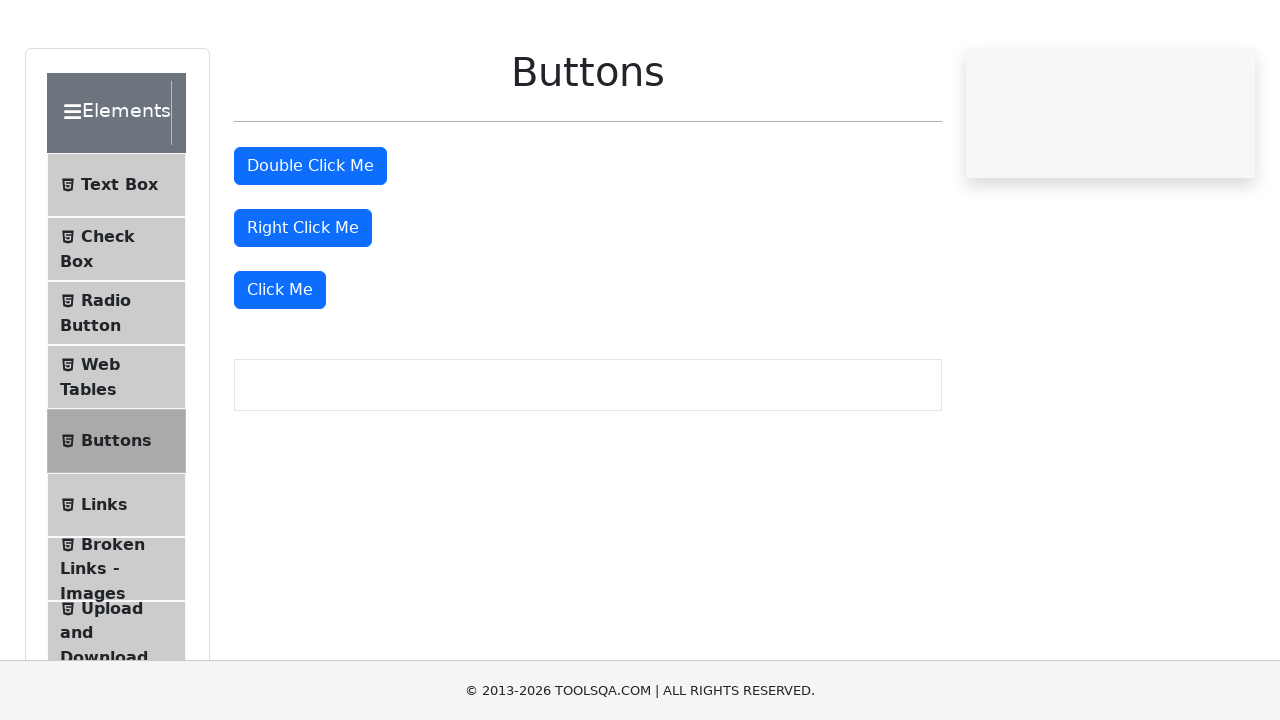

Located right-click button element
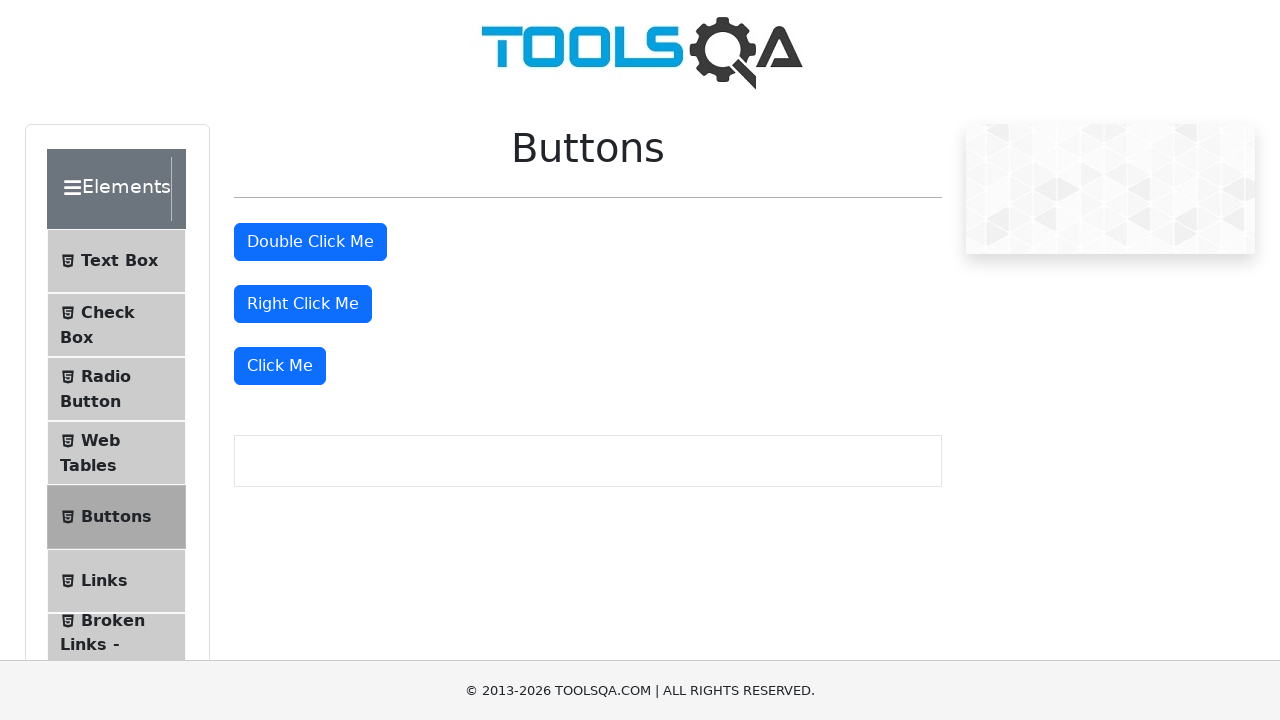

Performed right-click on the button to trigger context menu at (303, 304) on #rightClickBtn
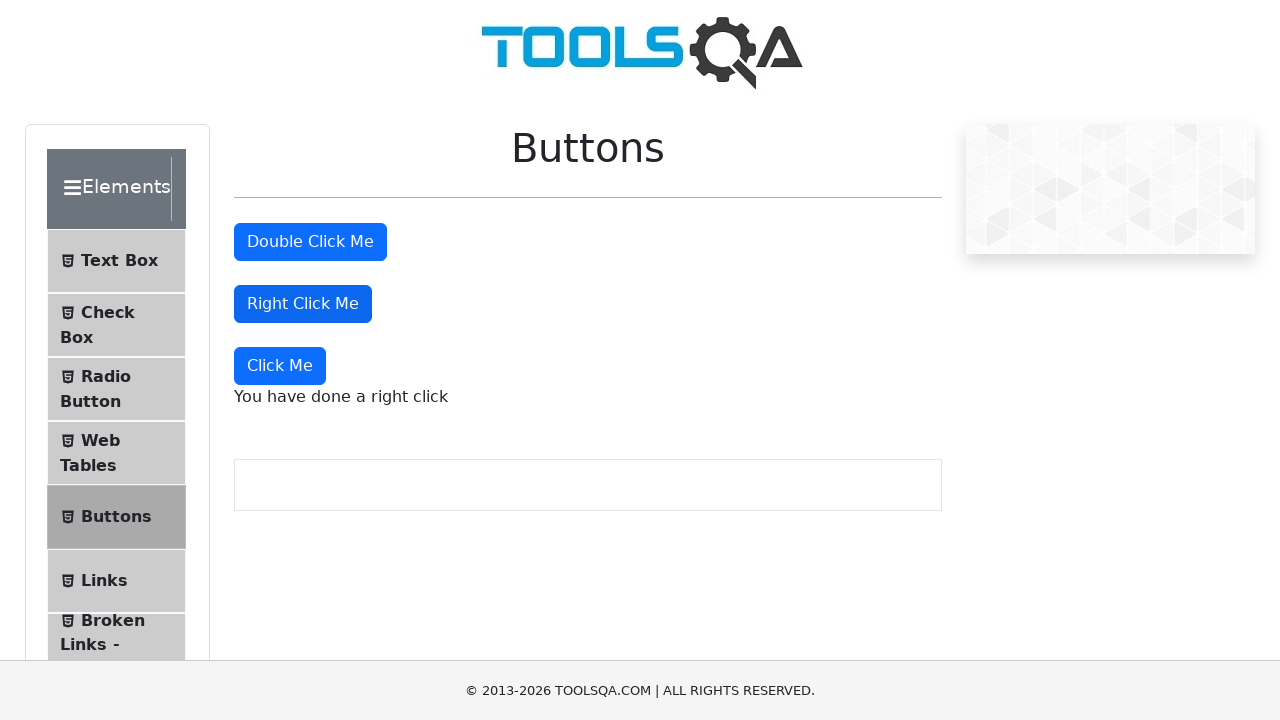

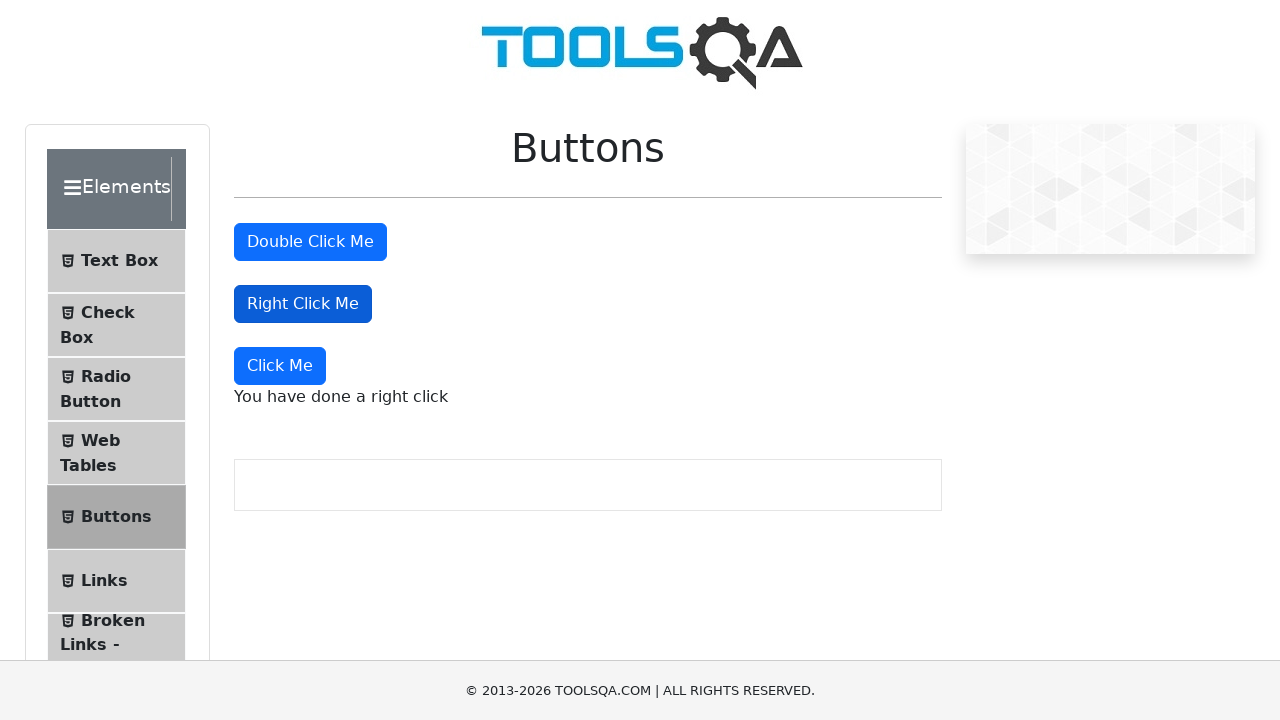